Tests the jQuery UI resizable widget by switching to the demo iframe and dragging the resize handle to resize the element

Starting URL: https://jqueryui.com/resizable/

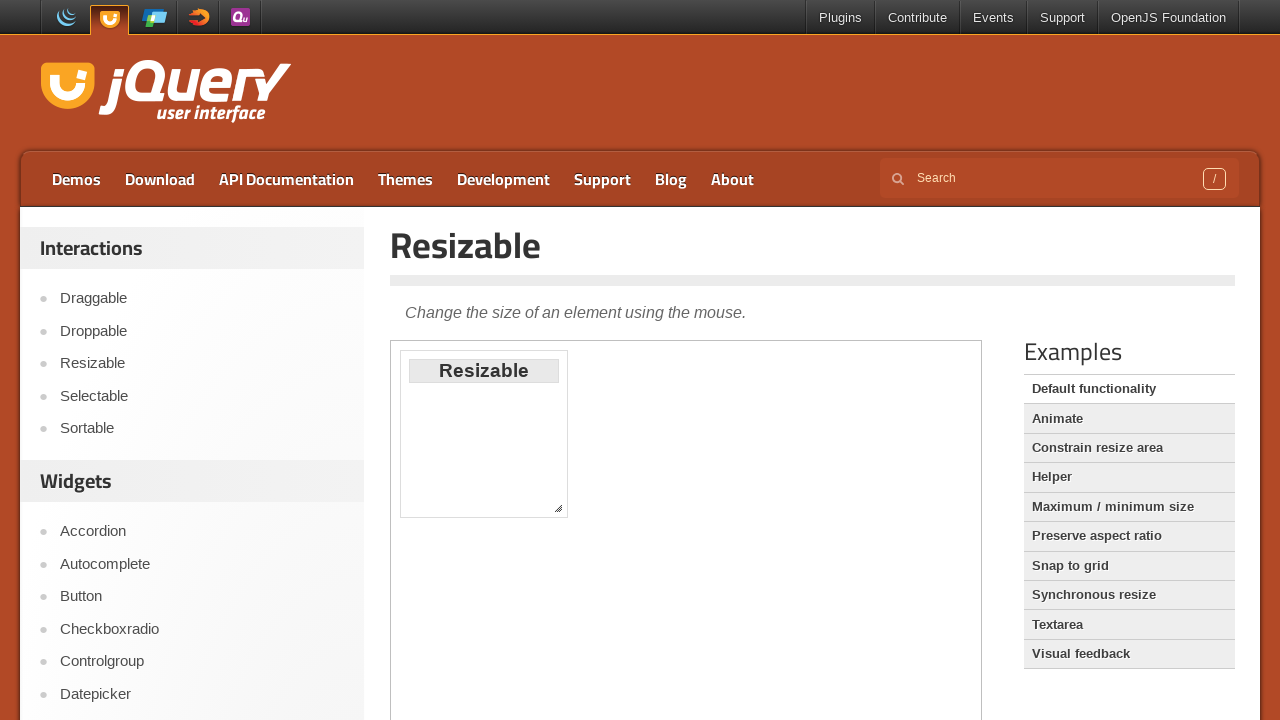

Located the demo iframe
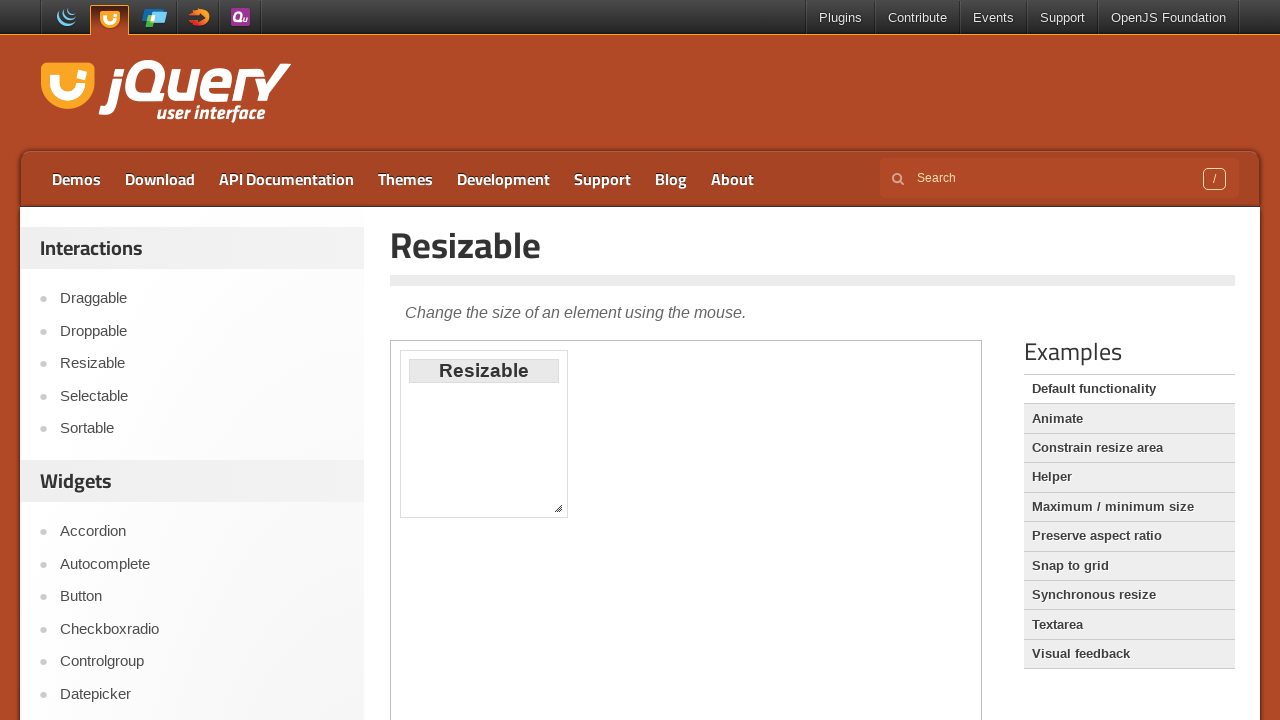

Located the resize handle element in the bottom-right corner
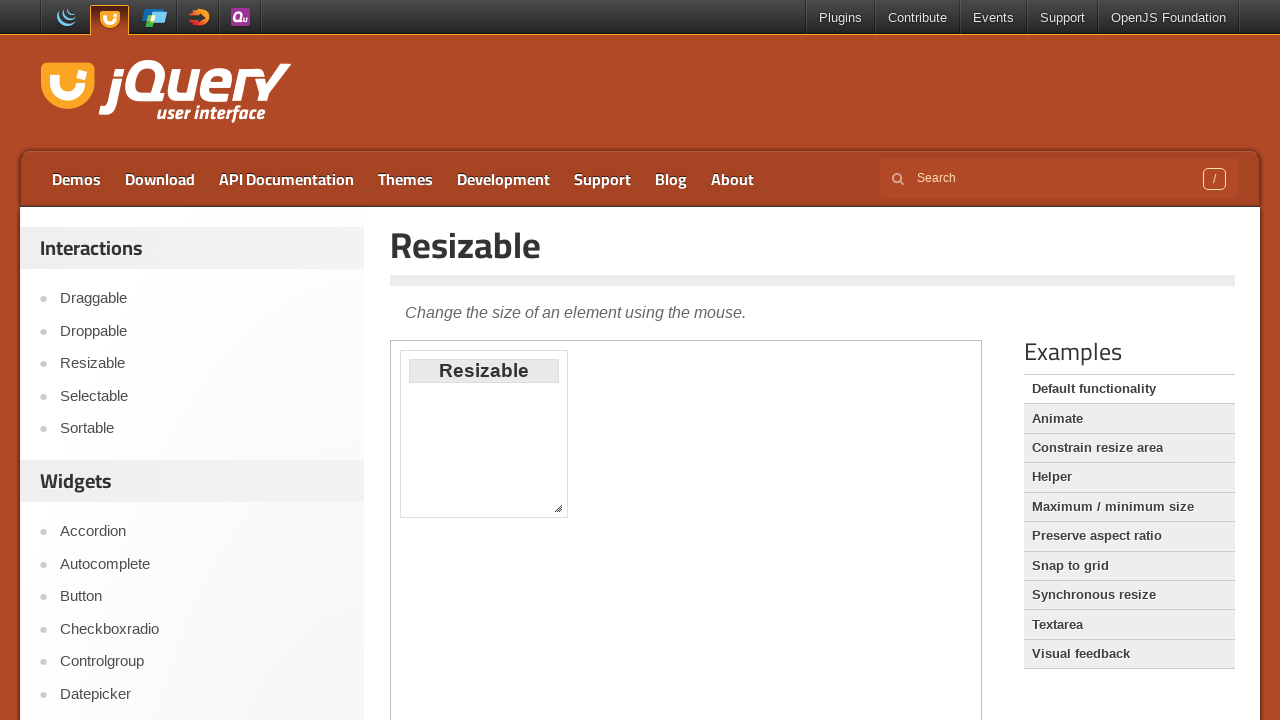

Retrieved bounding box of the resize handle
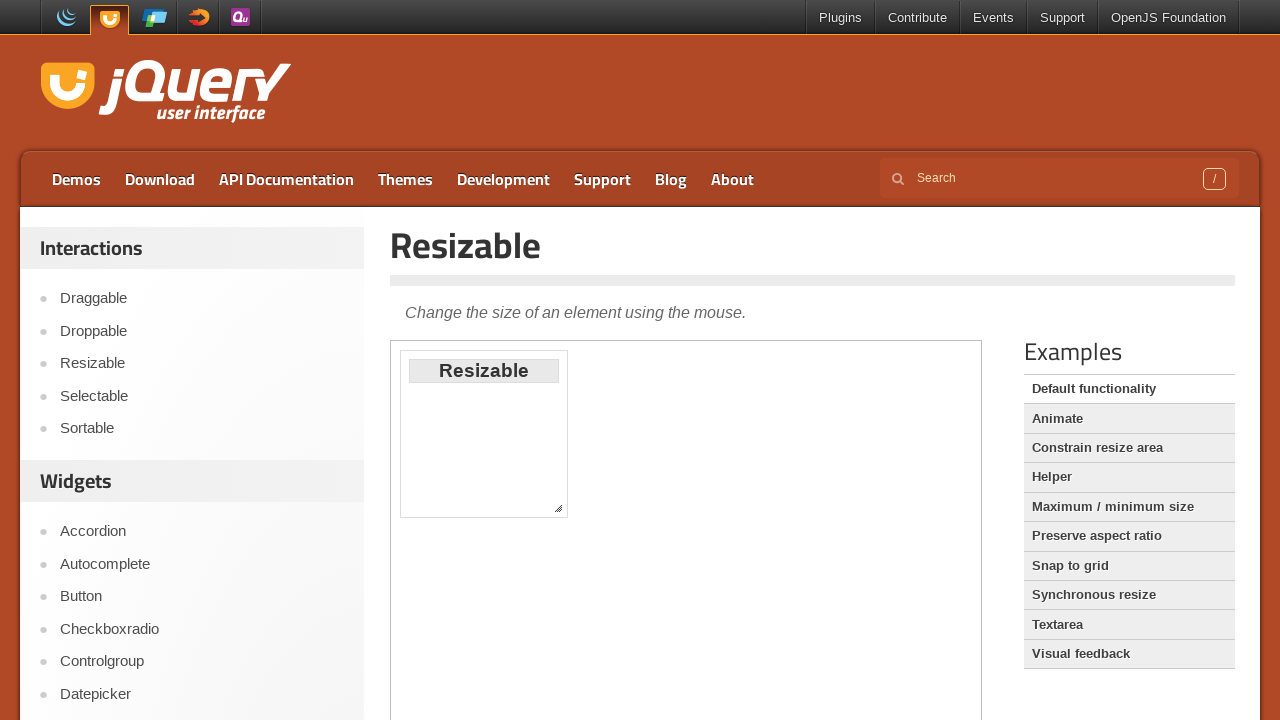

Moved mouse to the center of the resize handle at (558, 508)
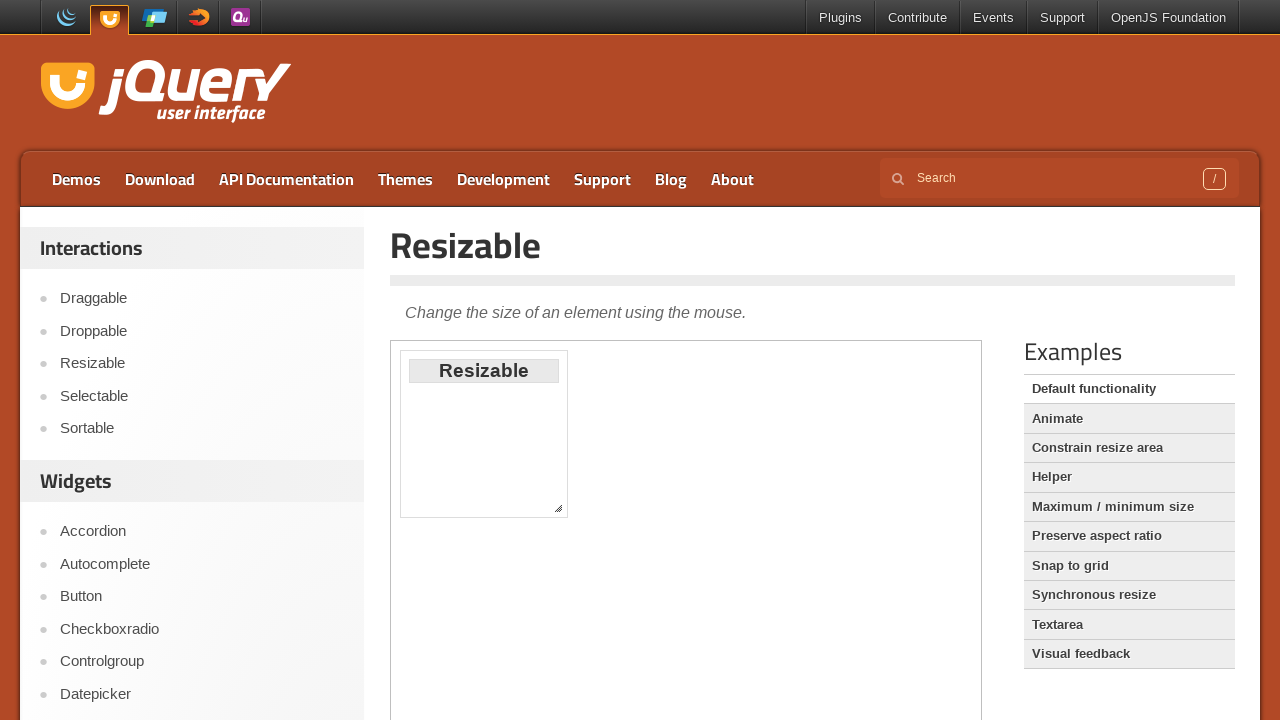

Pressed down the mouse button at (558, 508)
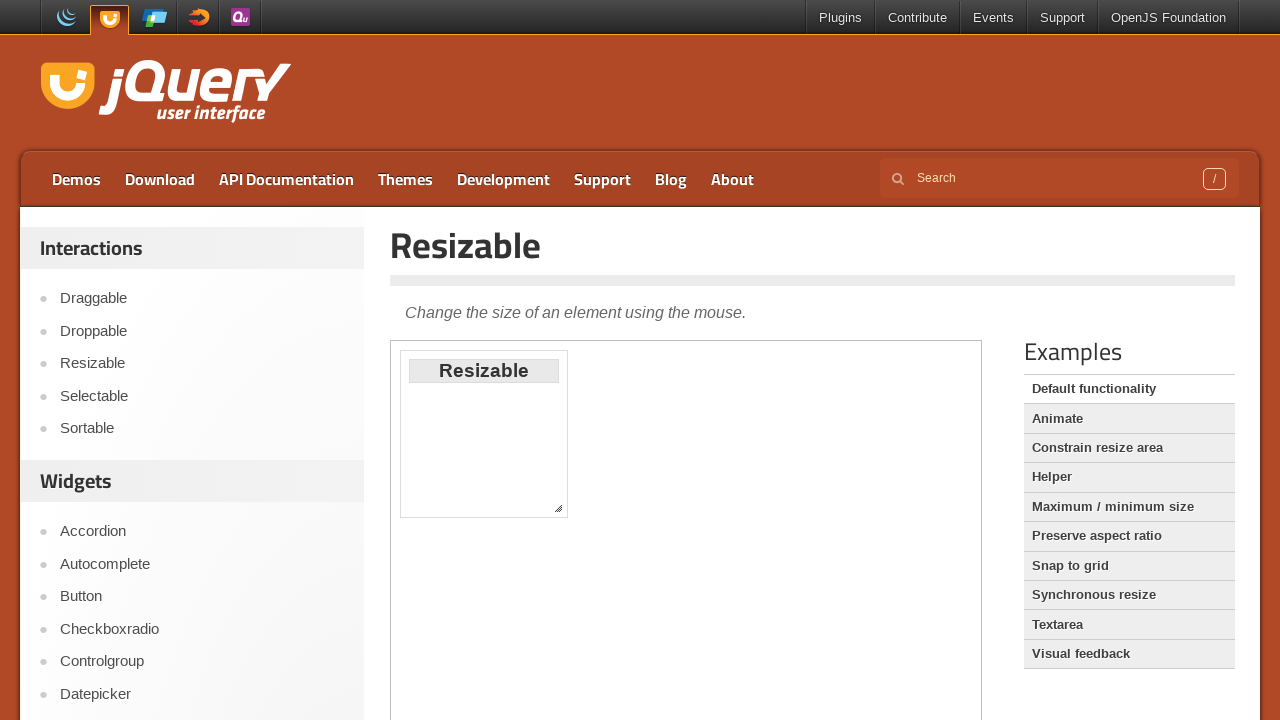

Dragged the resize handle 300px horizontally and 100px vertically at (858, 608)
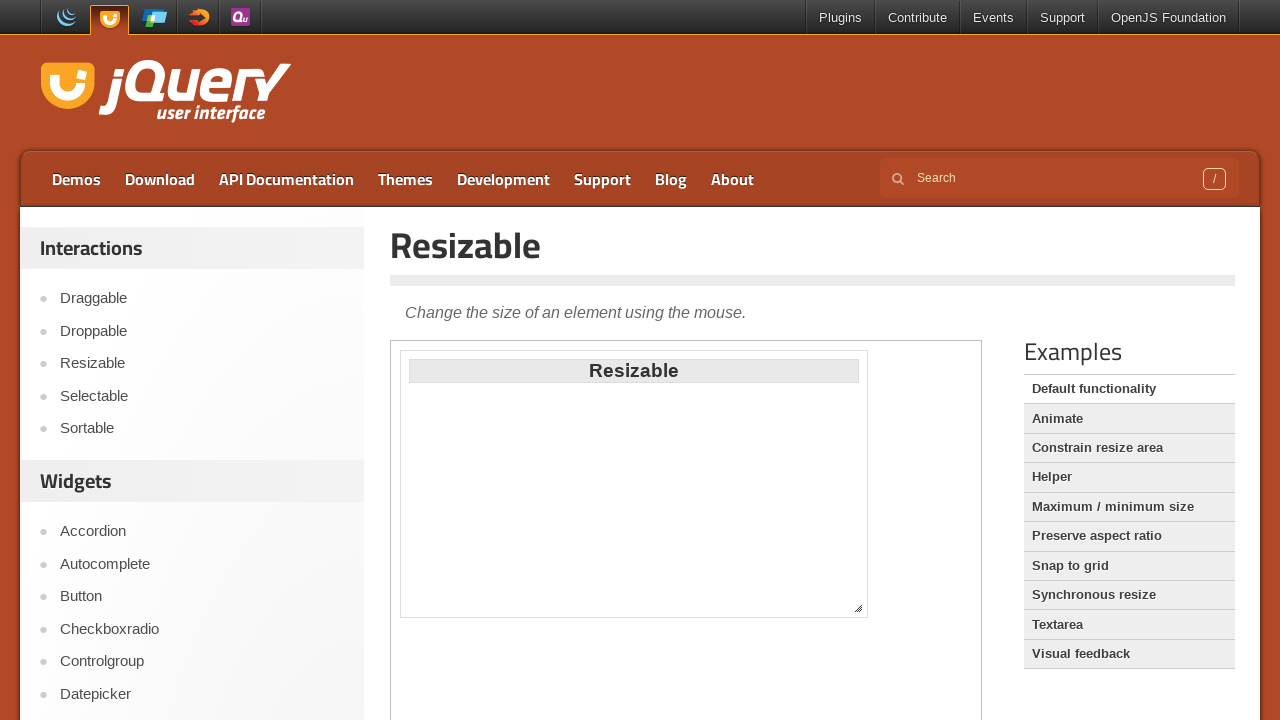

Released the mouse button to complete the resize operation at (858, 608)
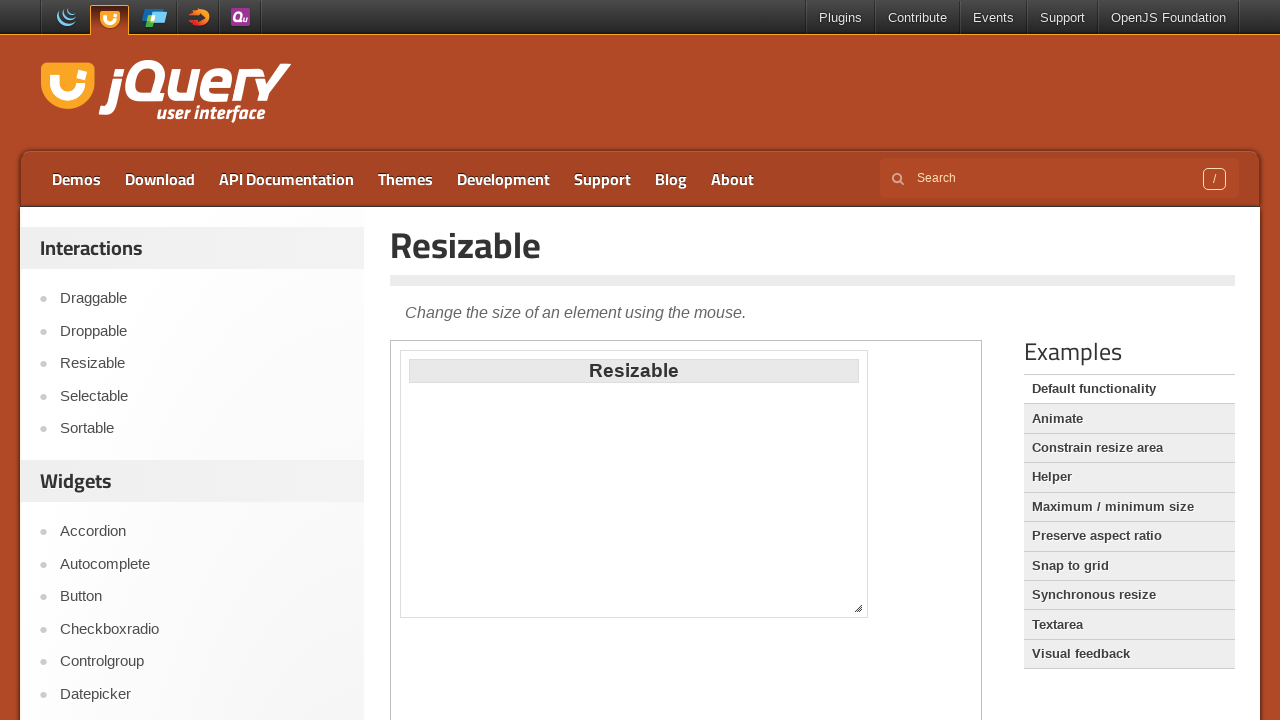

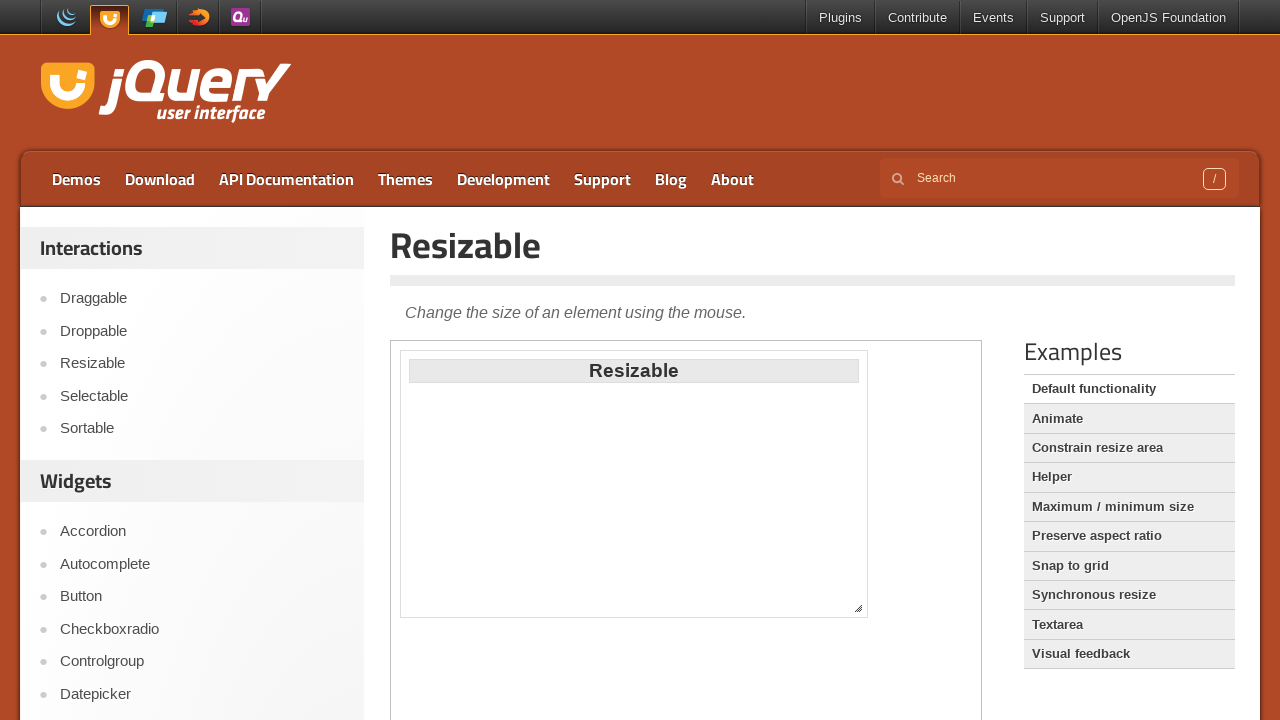